Solves a mathematical captcha by extracting a value from an element attribute, calculating the result, and submitting the form with checkbox and radio button selections

Starting URL: http://suninjuly.github.io/get_attribute.html

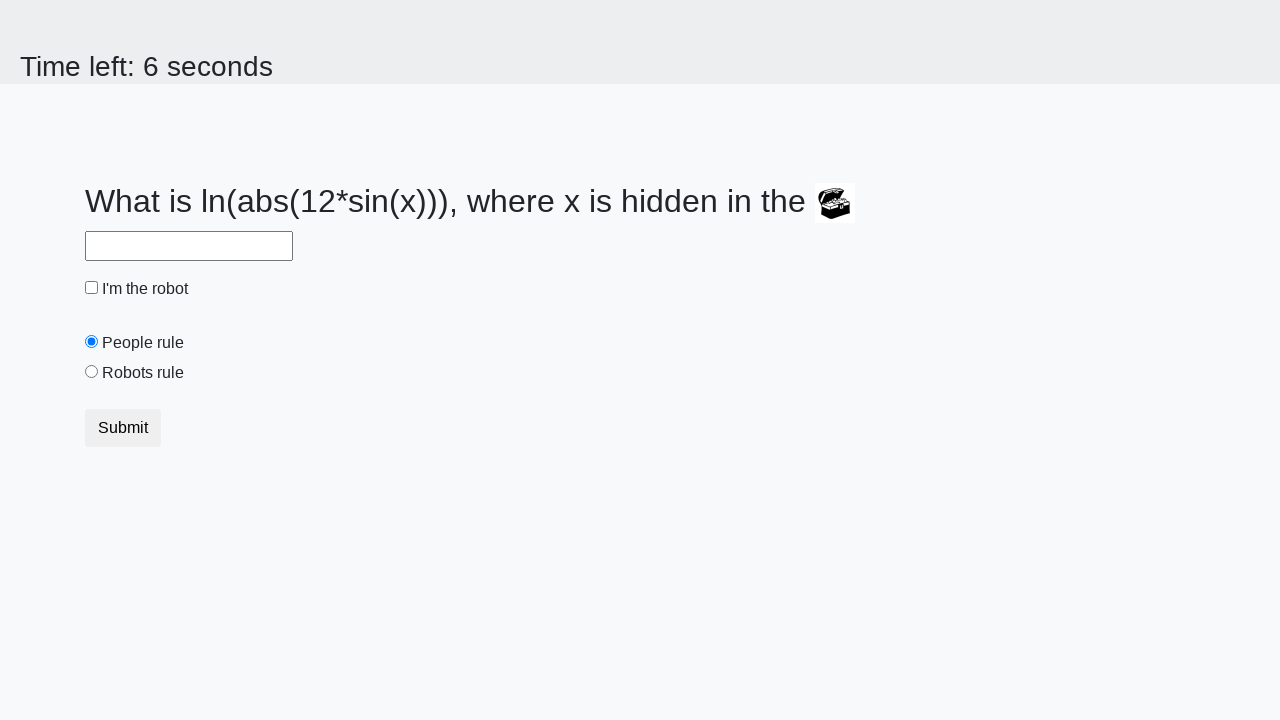

Extracted valuex attribute from treasure element
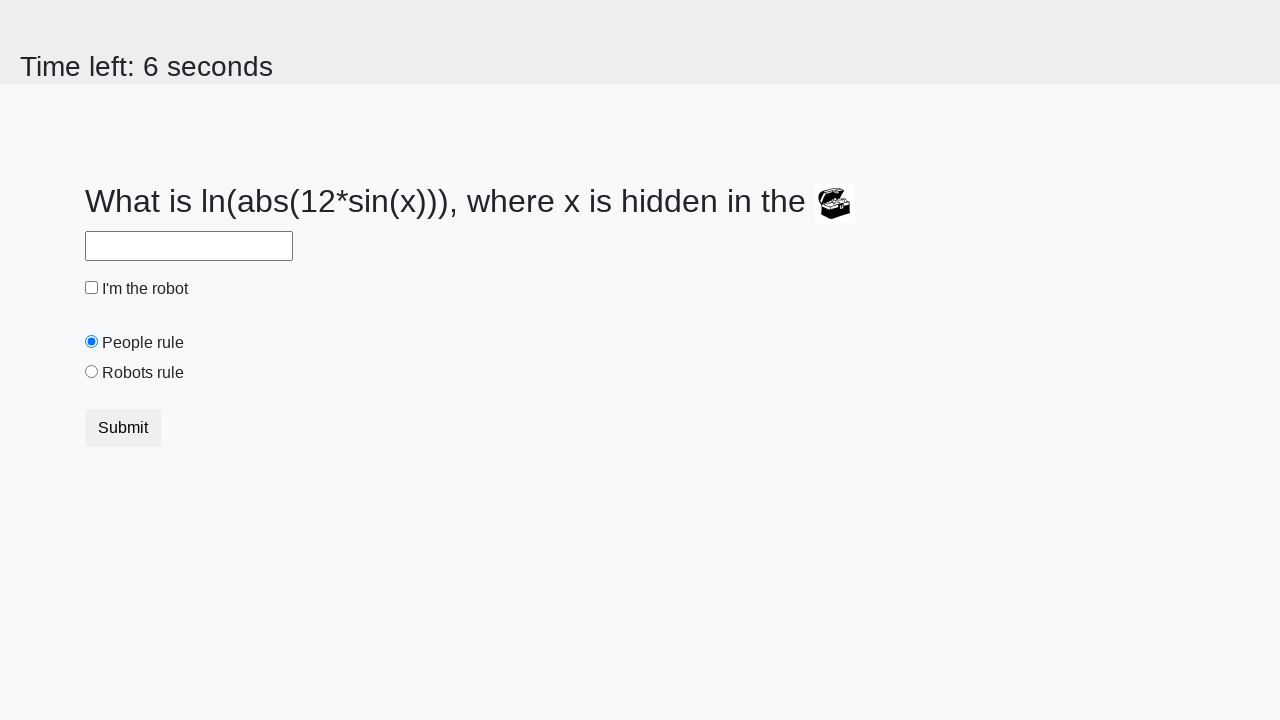

Calculated mathematical result using formula: log(abs(12*sin(x)))
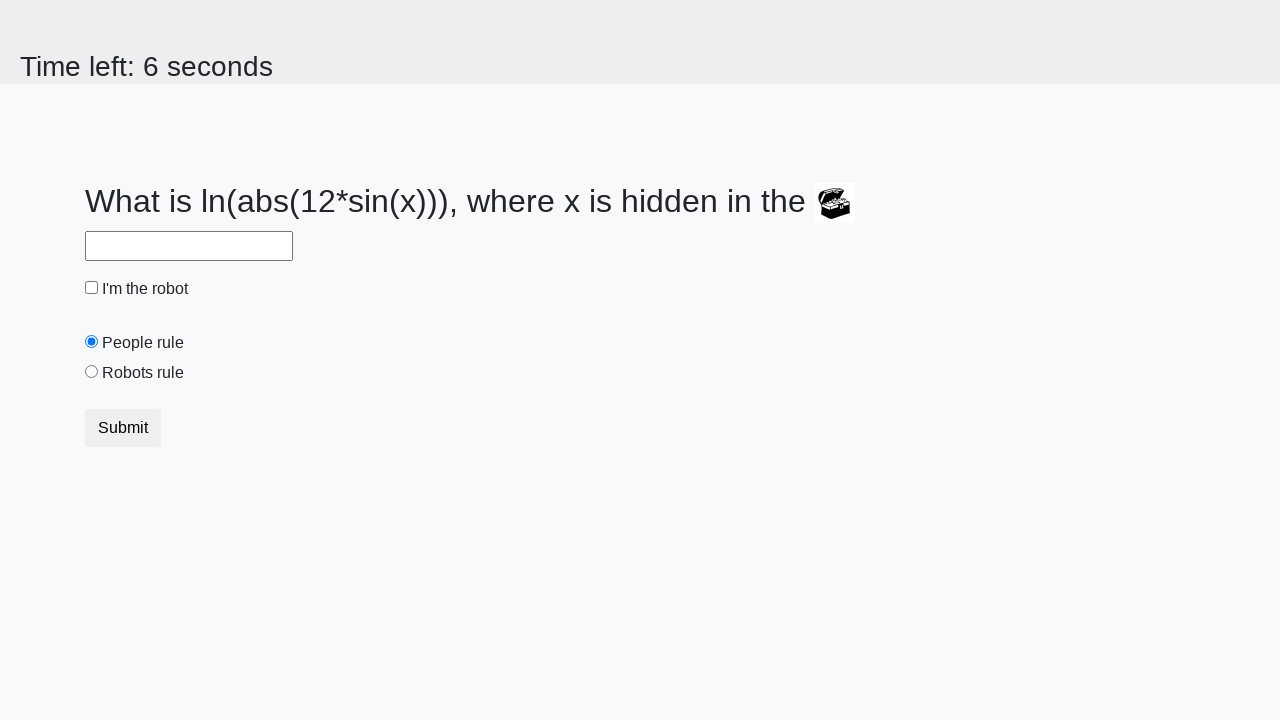

Filled answer field with calculated value on #answer
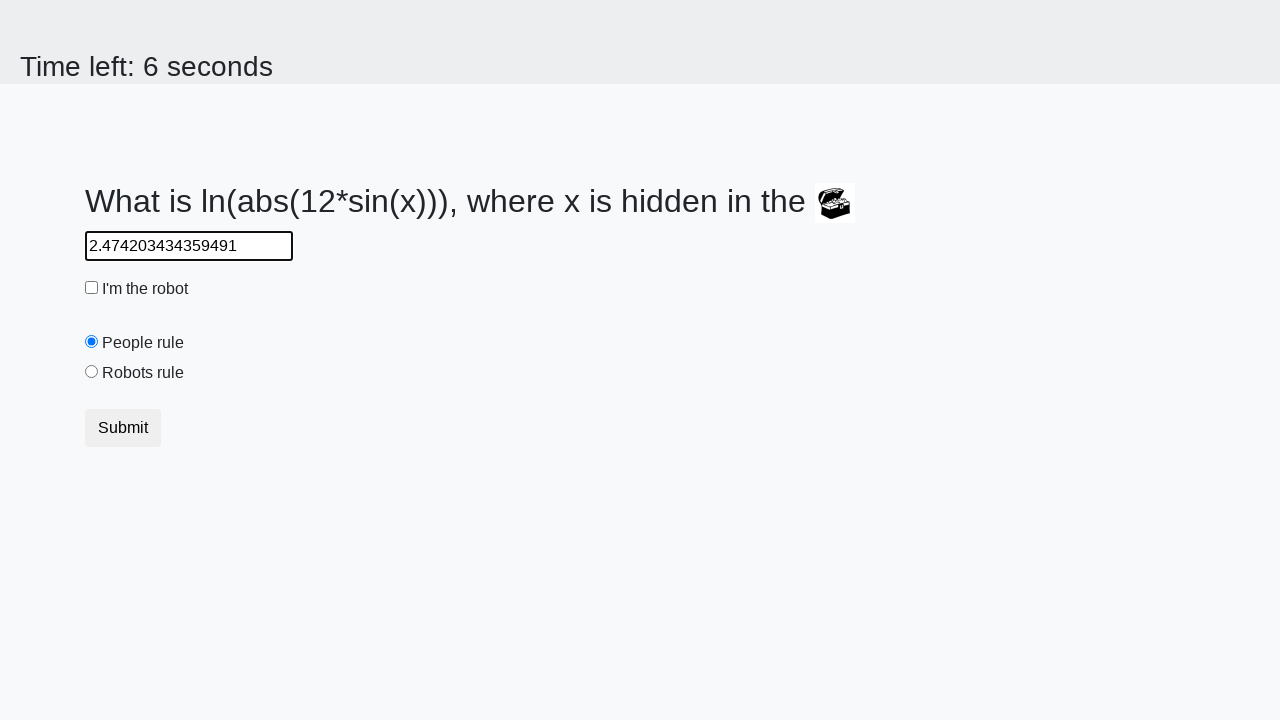

Clicked robot checkbox at (92, 288) on #robotCheckbox
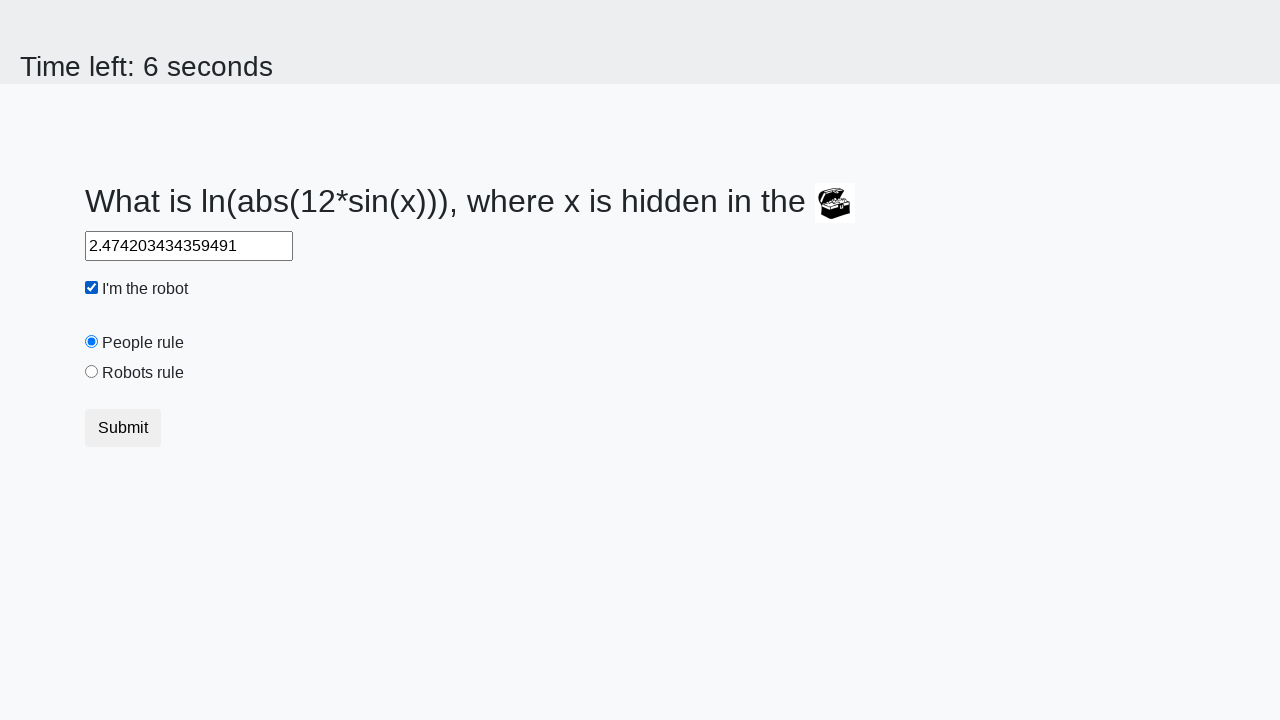

Clicked robots rule radio button at (92, 372) on #robotsRule
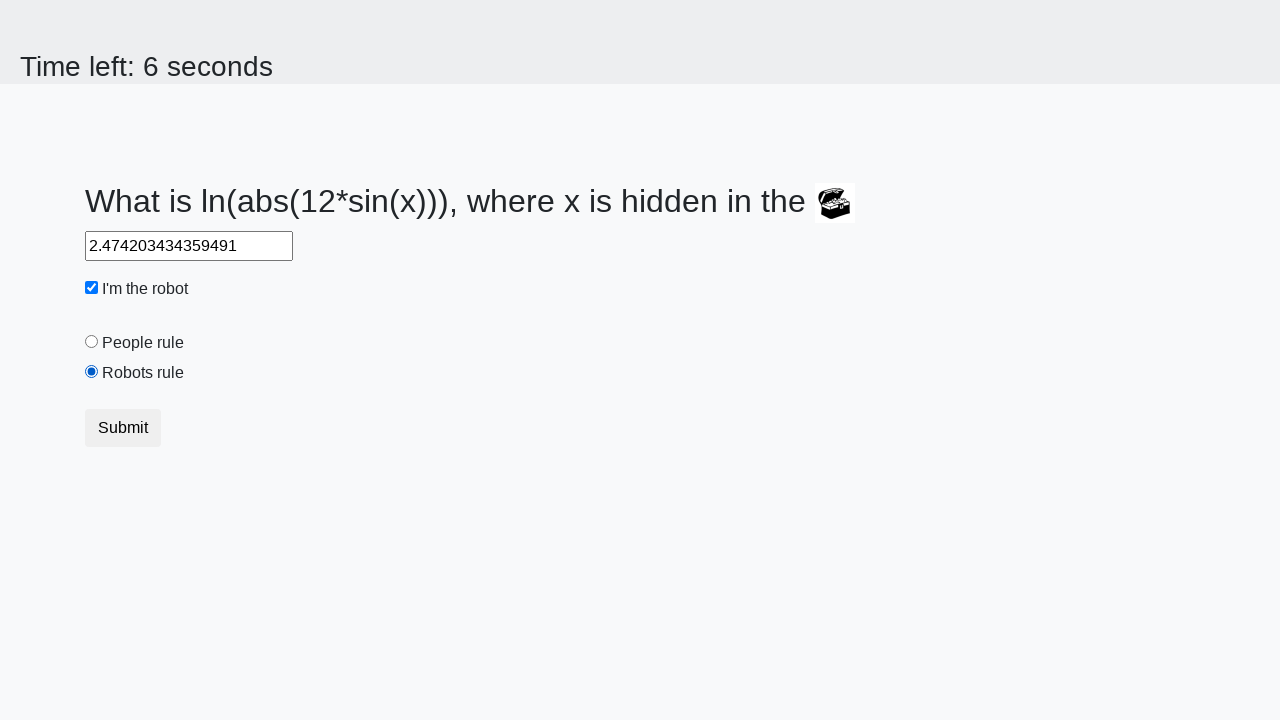

Clicked submit button to submit the form at (123, 428) on .btn-default
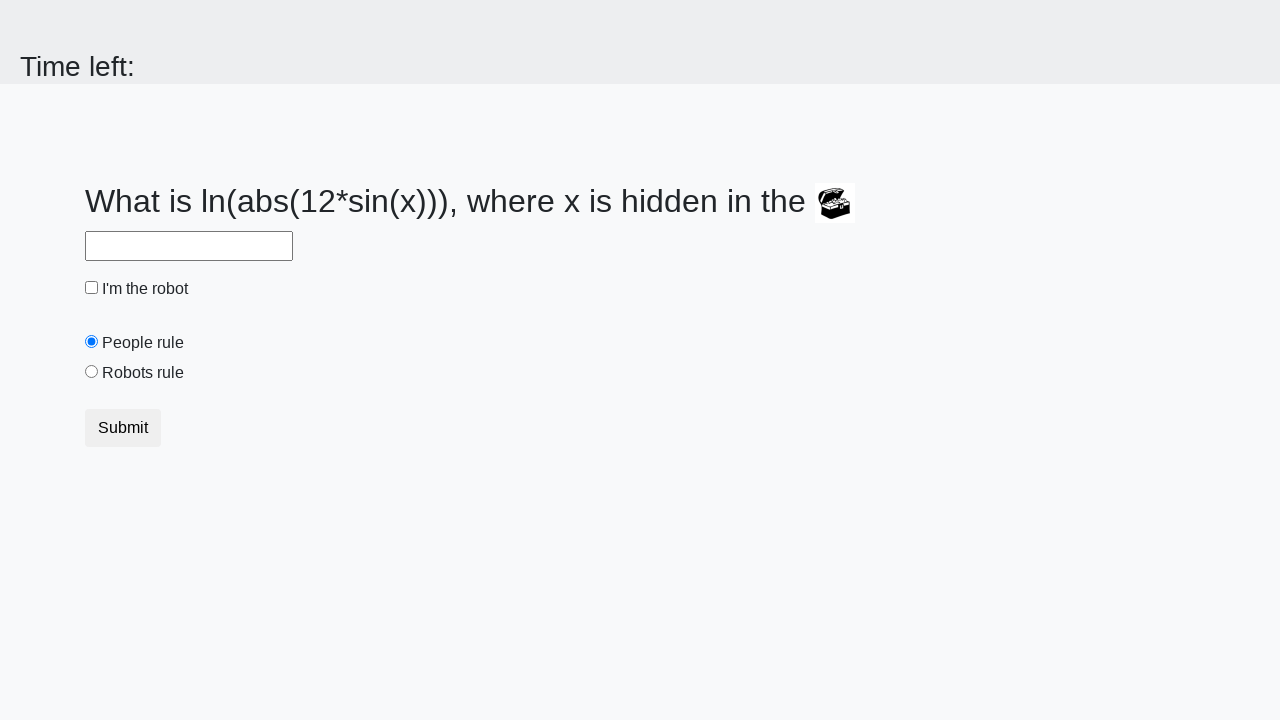

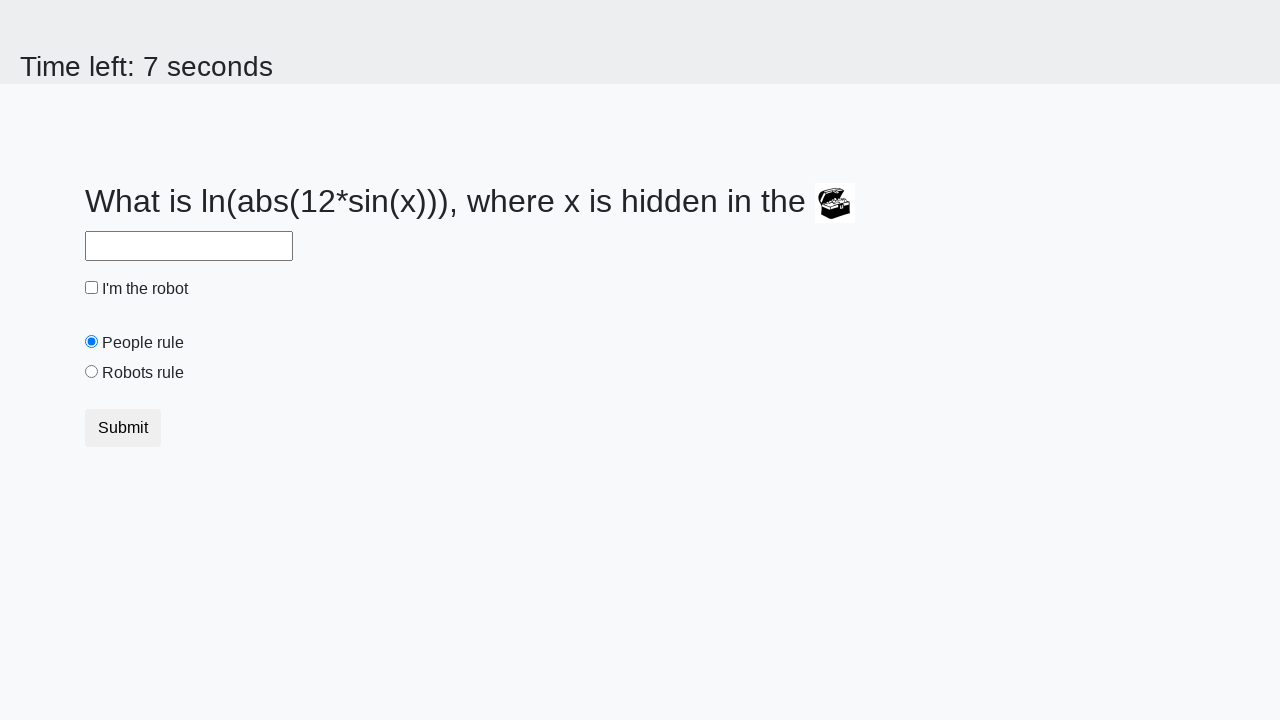